Visits the Comtrade homepage, maximizes the window, finds the podcast link, and navigates to the podcast page.

Starting URL: https://www.comtrade.com/

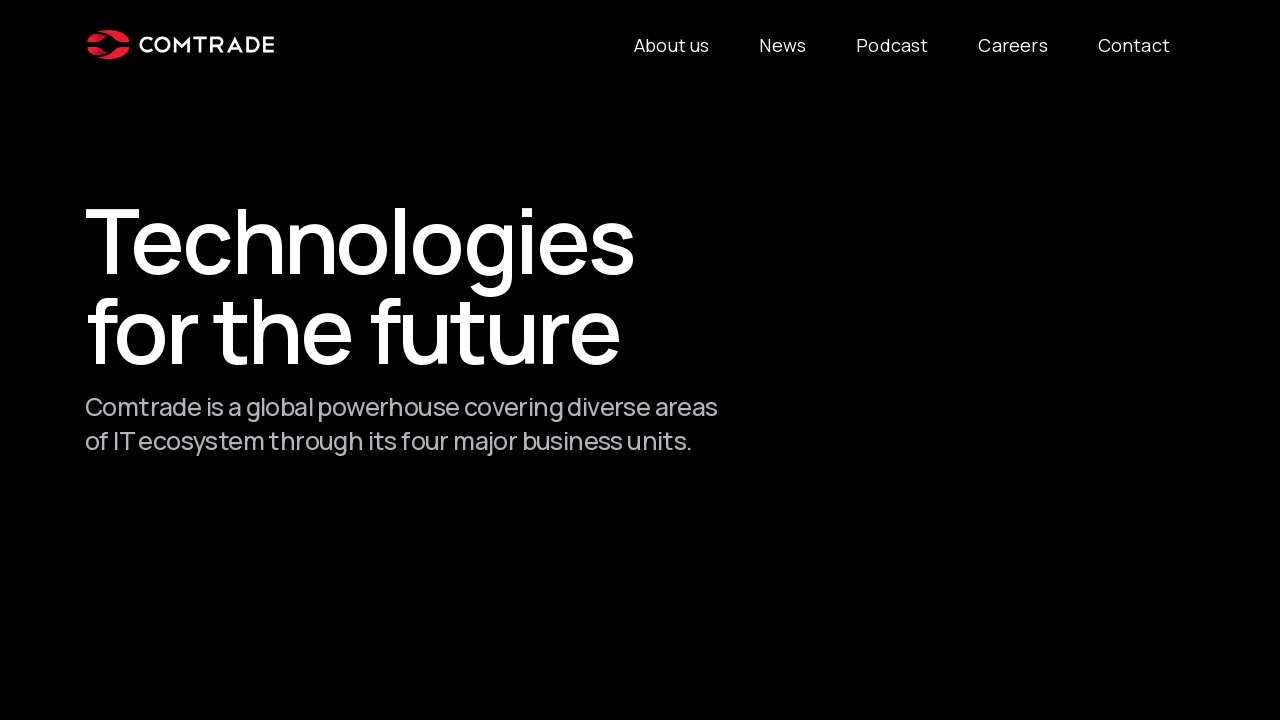

Navigated to Comtrade homepage
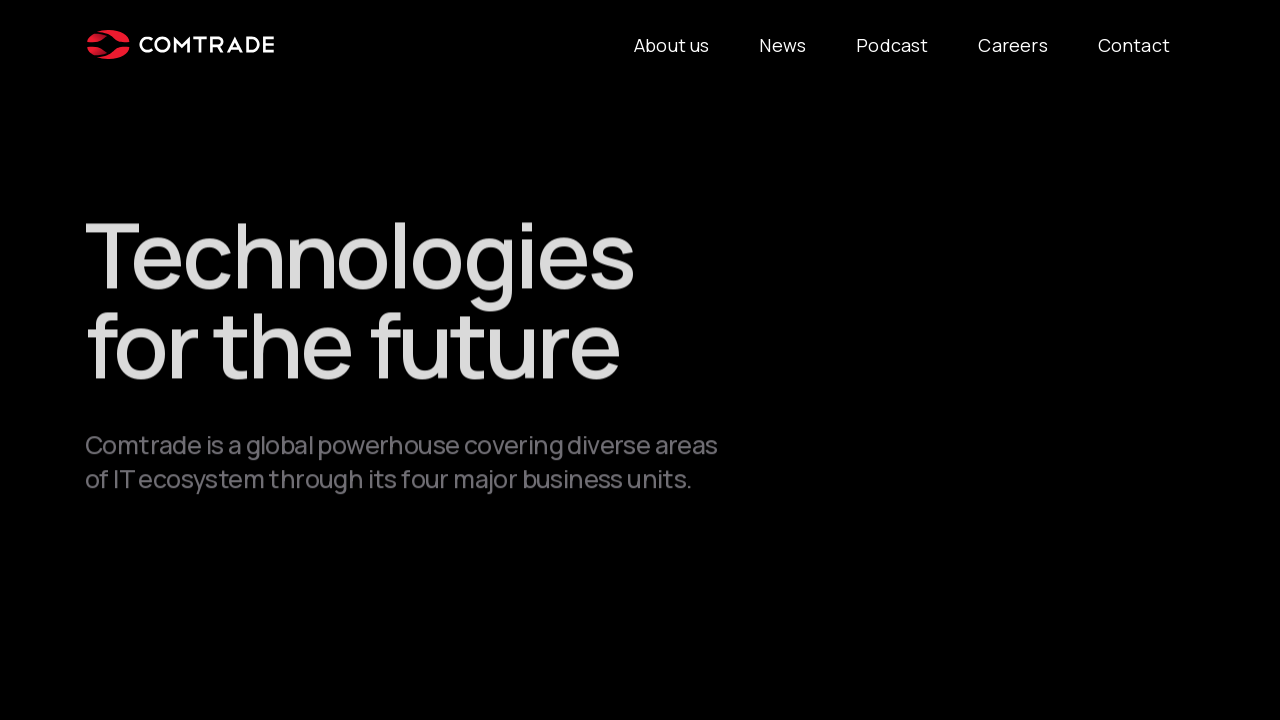

Maximized browser window to 1920x1080
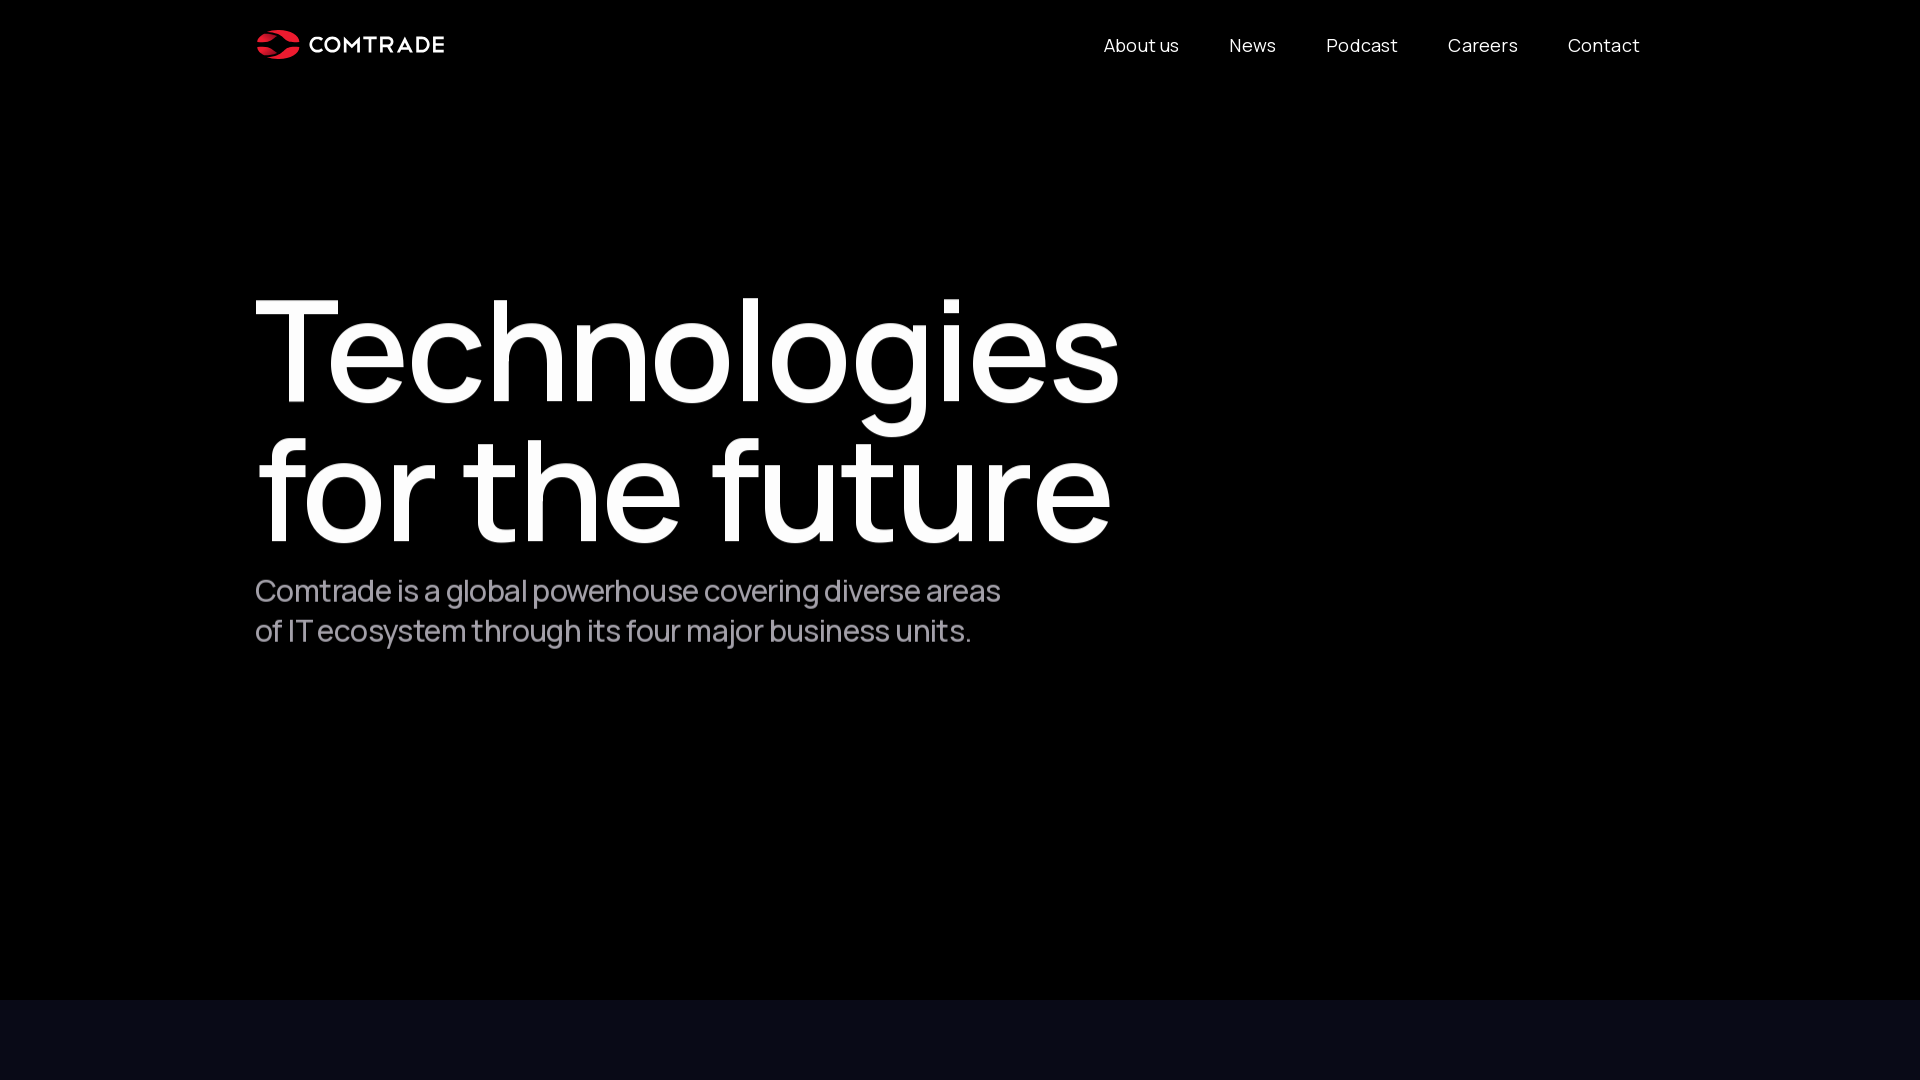

Located podcast link on the page
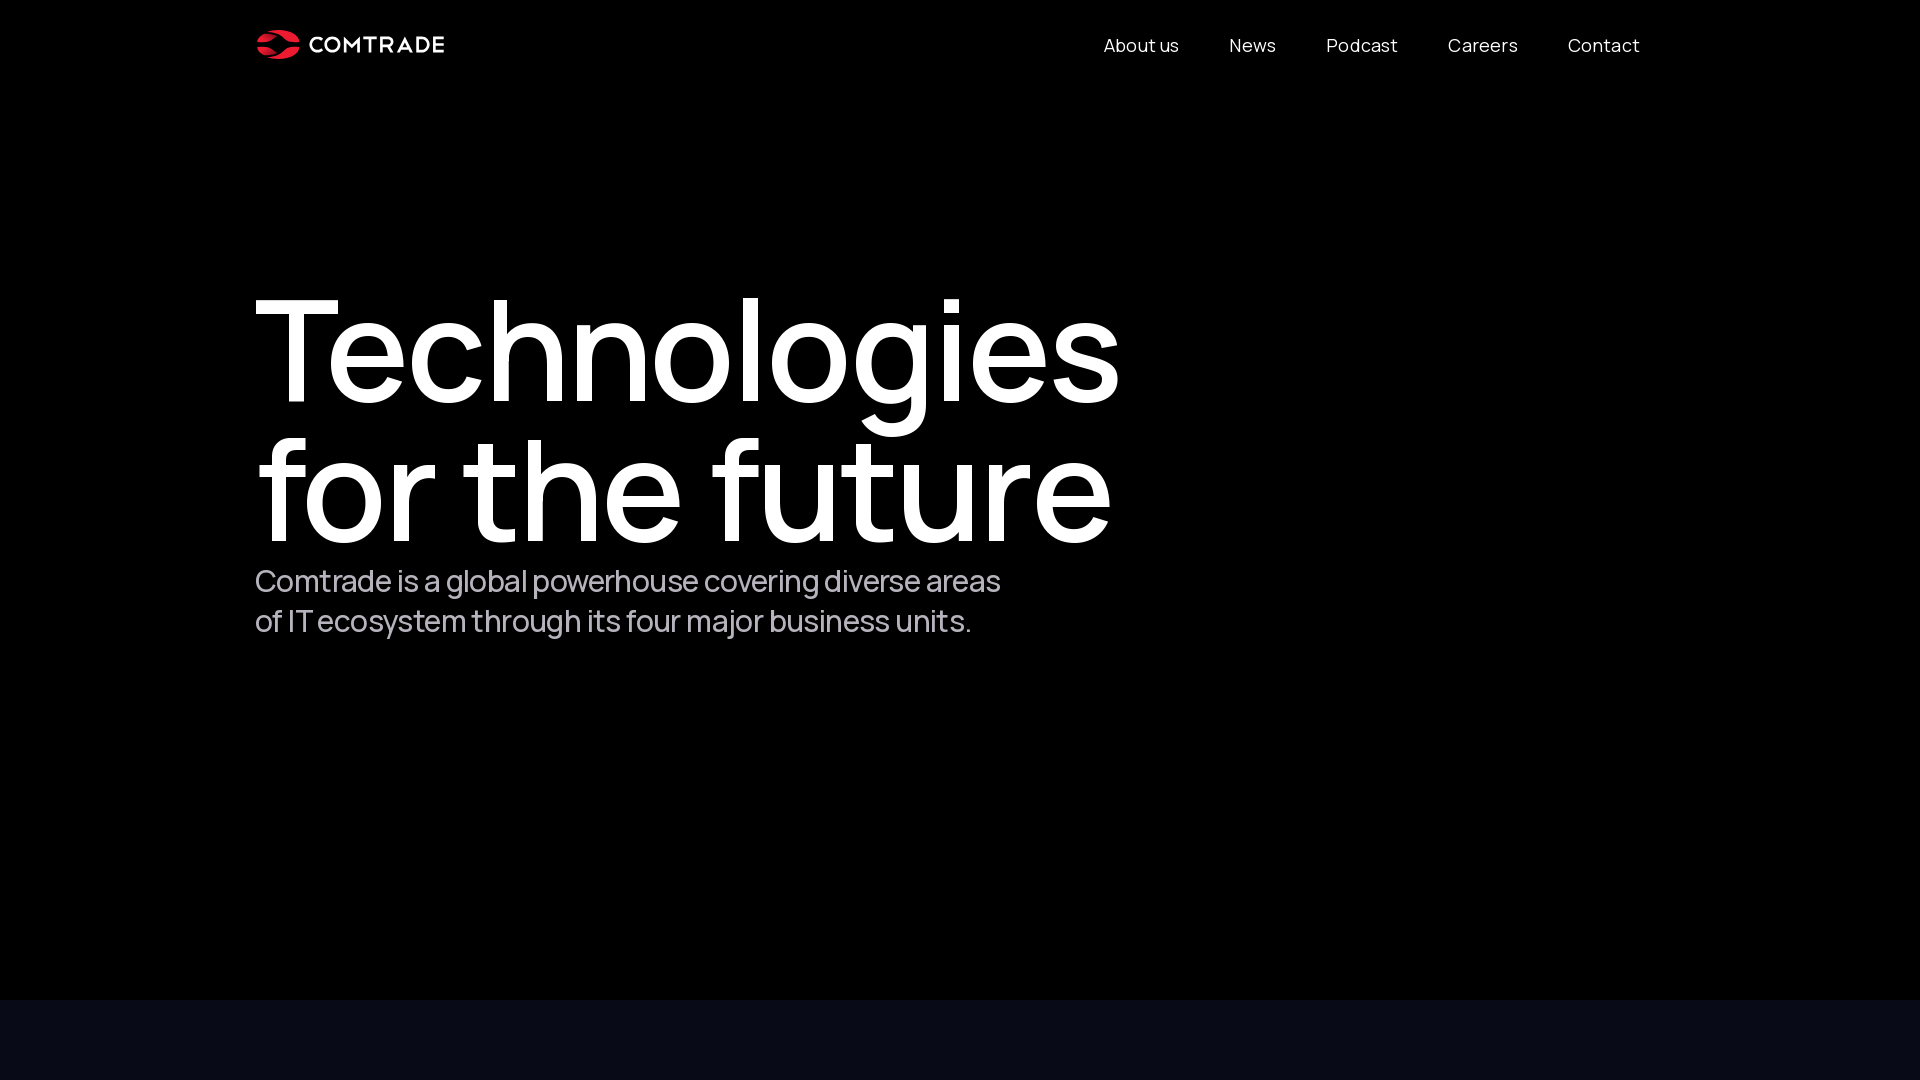

Navigated to the podcast page
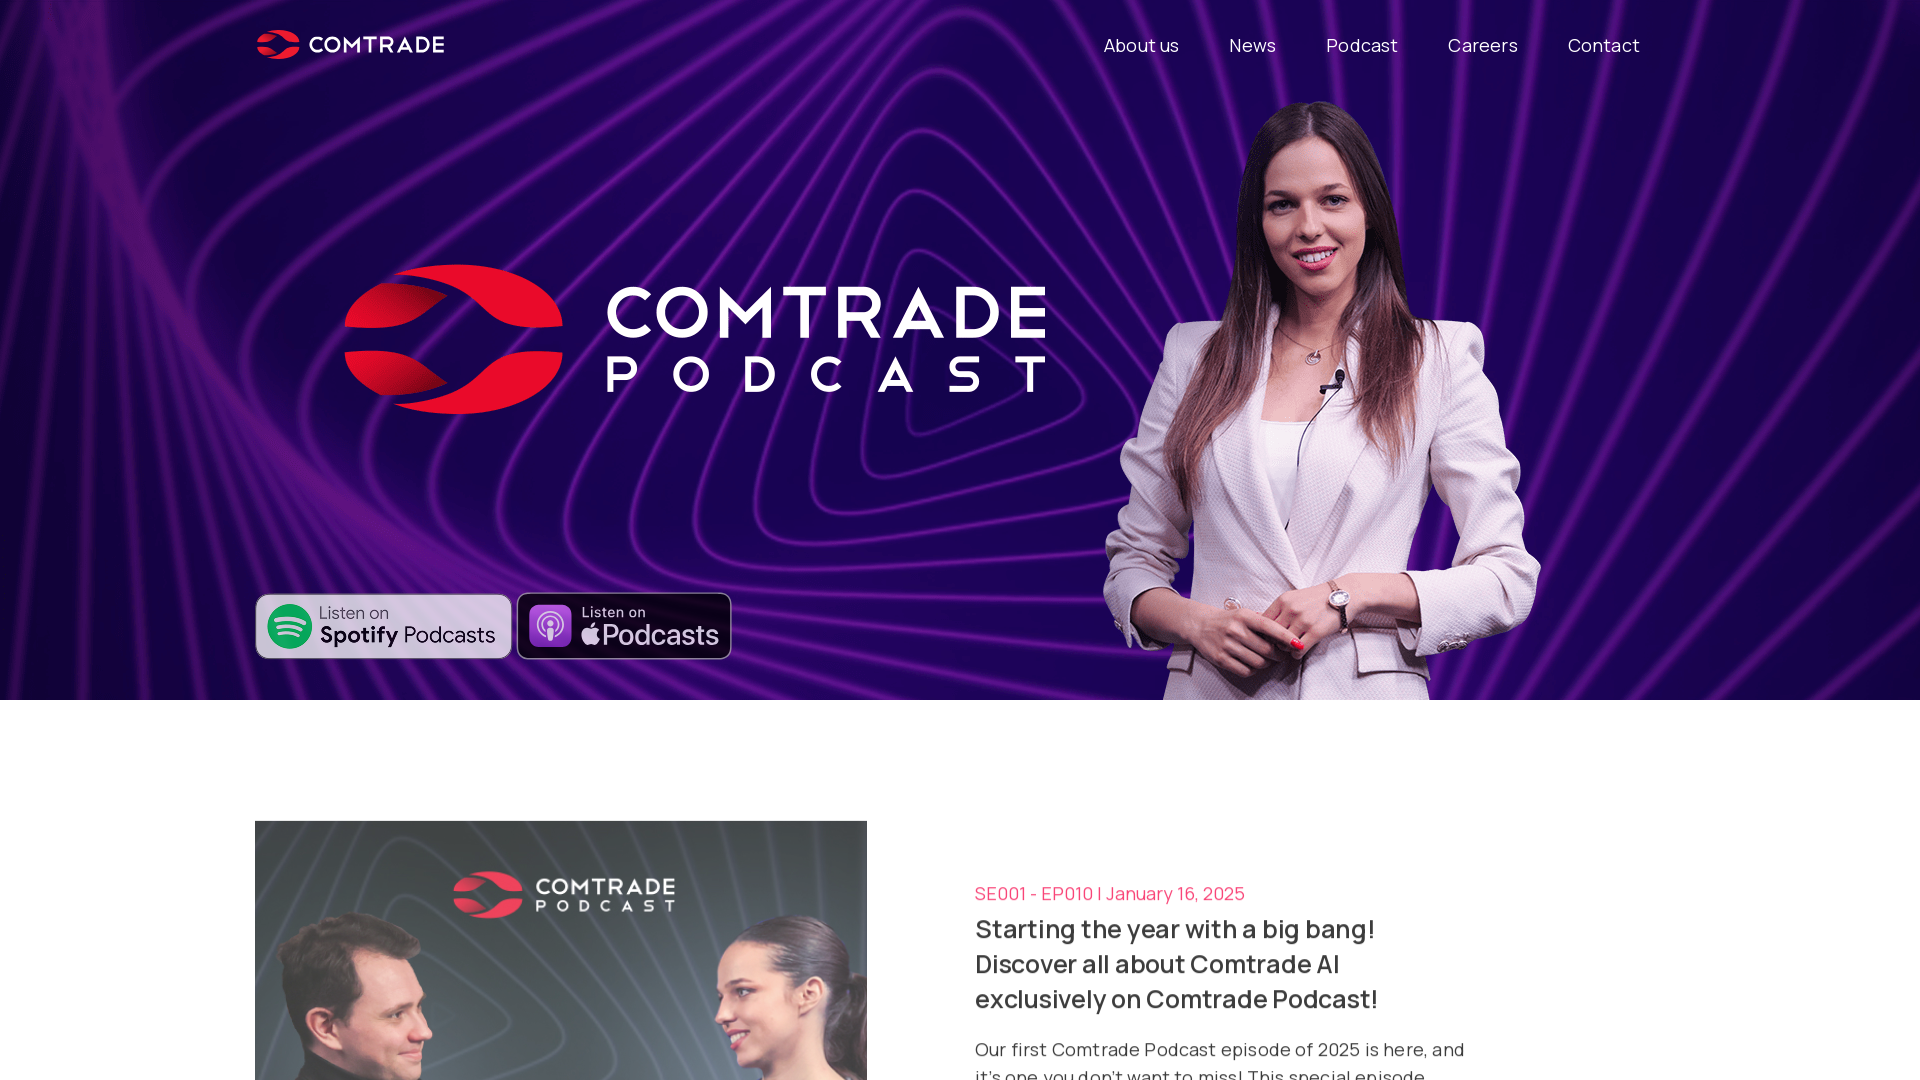

Podcast page content loaded (domcontentloaded)
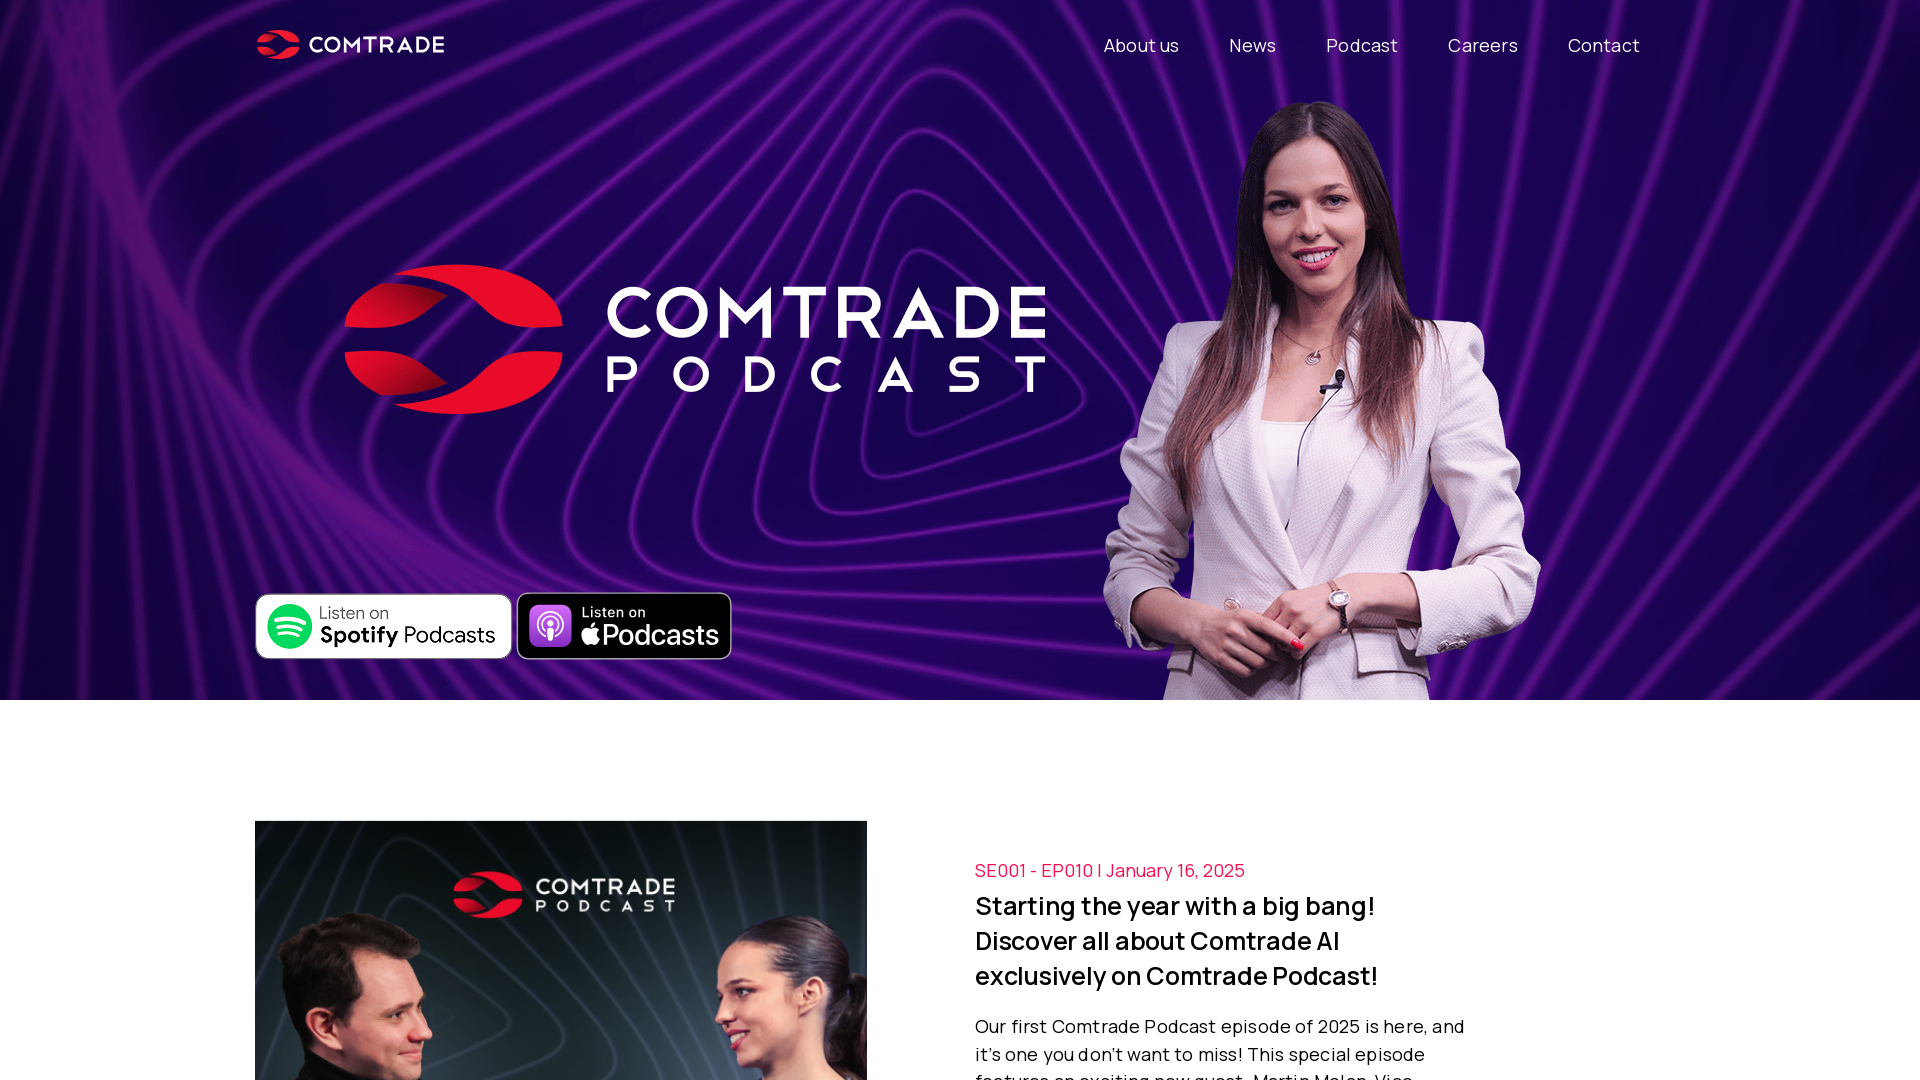

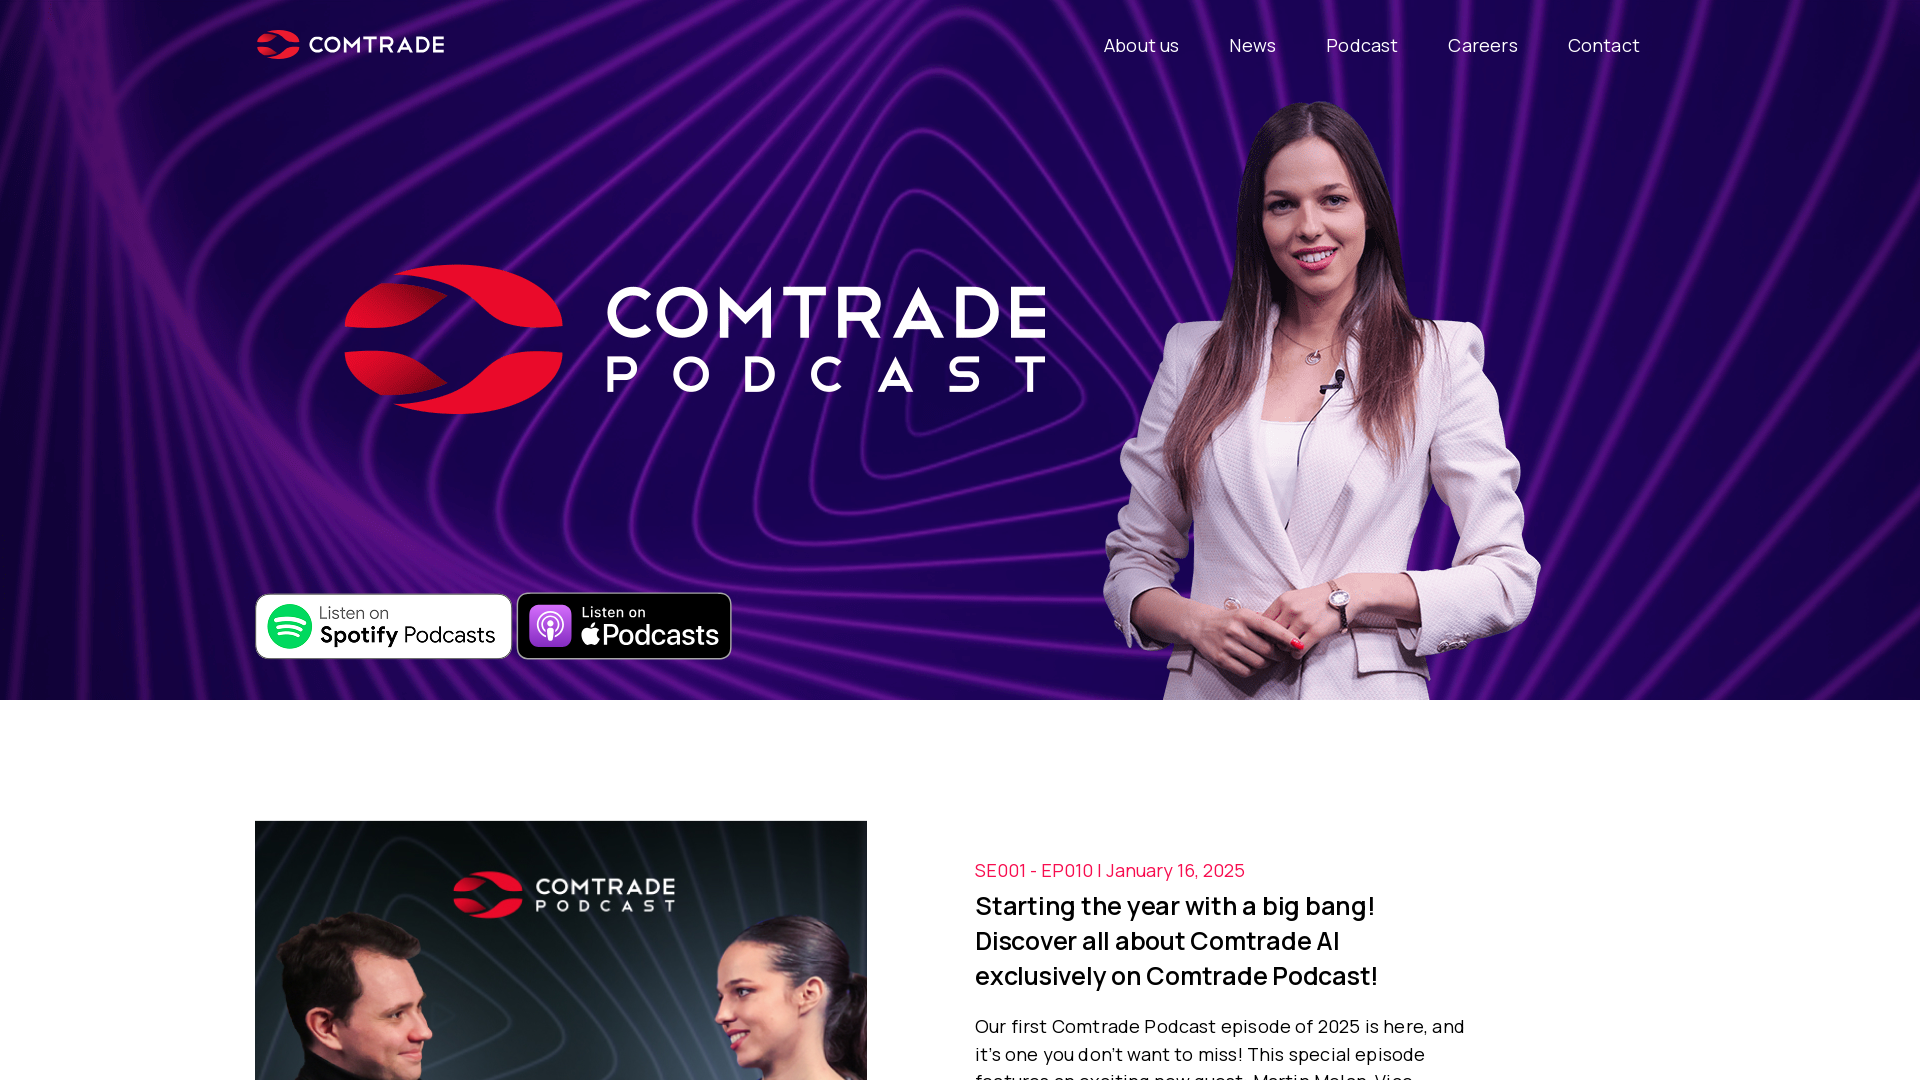